Tests drag and drop functionality by dragging a draggable element onto a droppable target on jQuery UI demo page

Starting URL: https://jqueryui.com/resources/demos/droppable/default.html

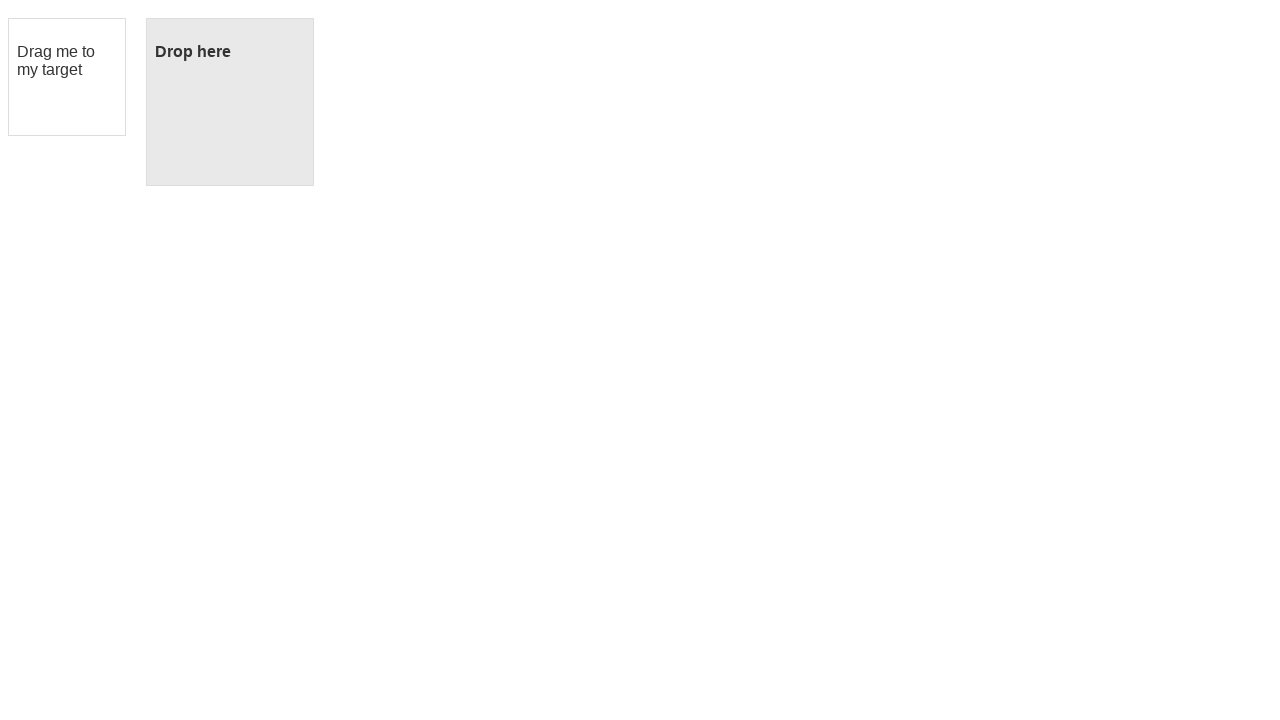

Navigated to jQuery UI droppable demo page
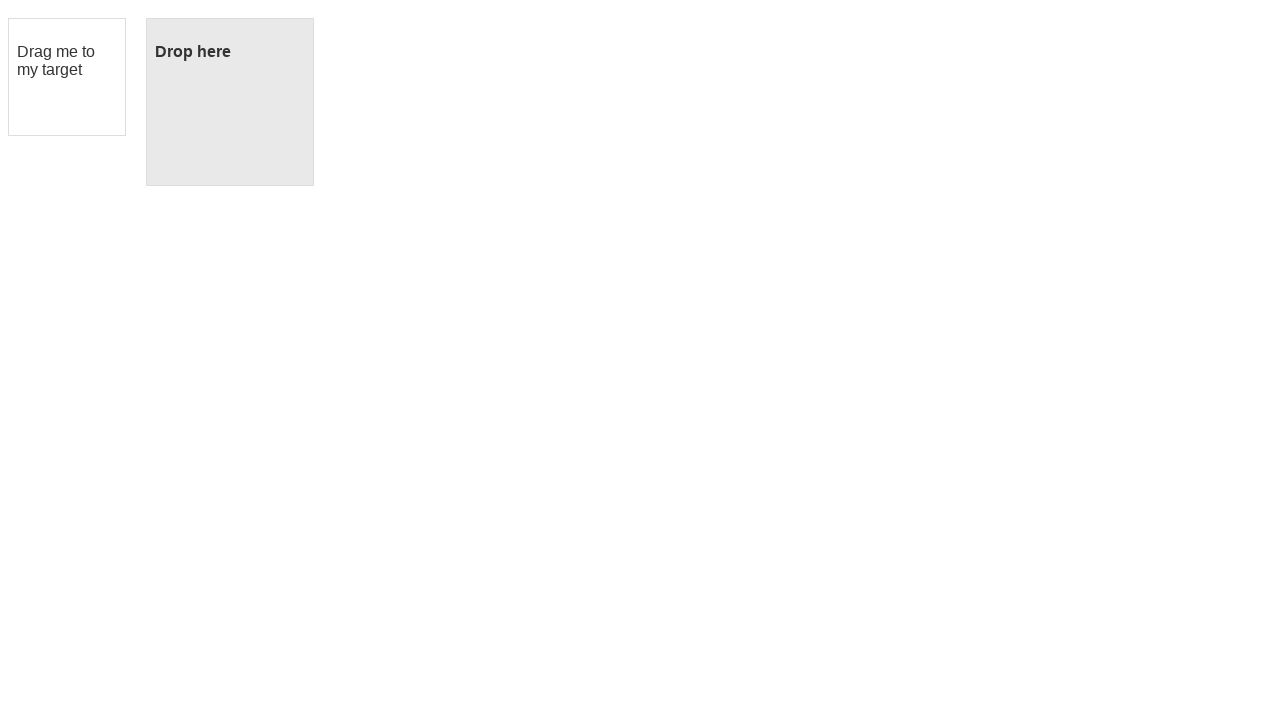

Dragged draggable element to droppable target at (230, 102)
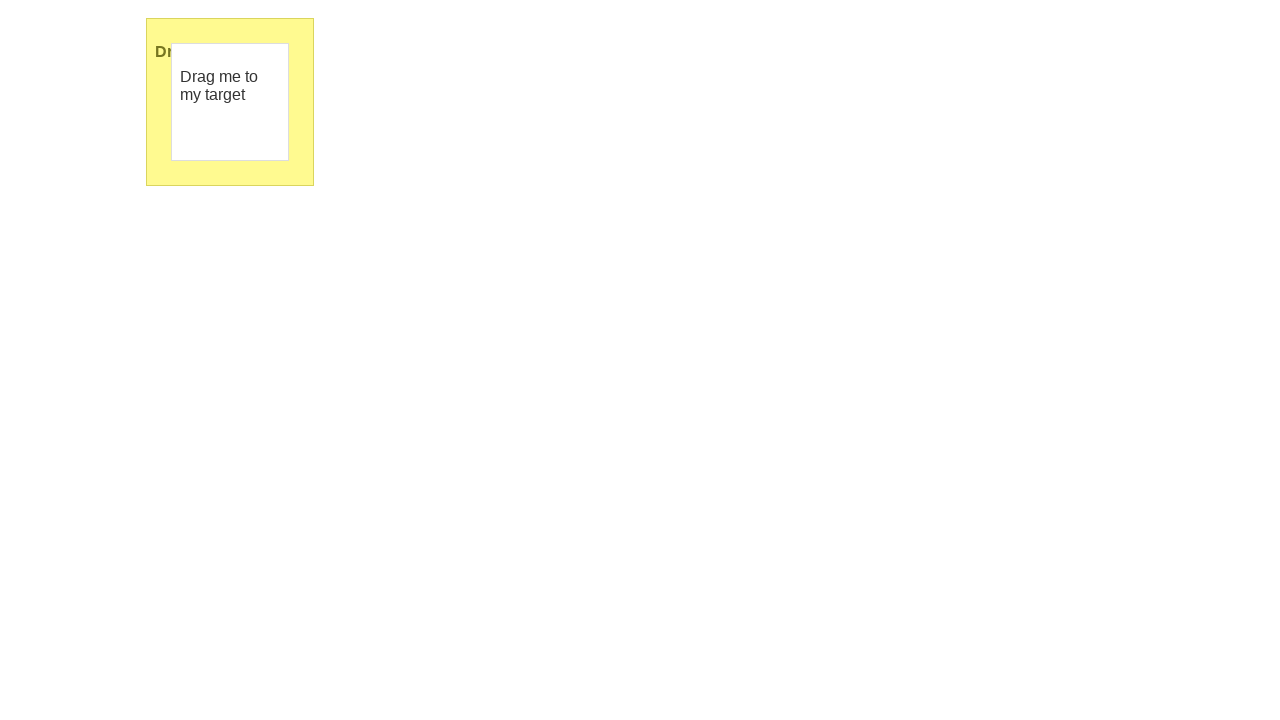

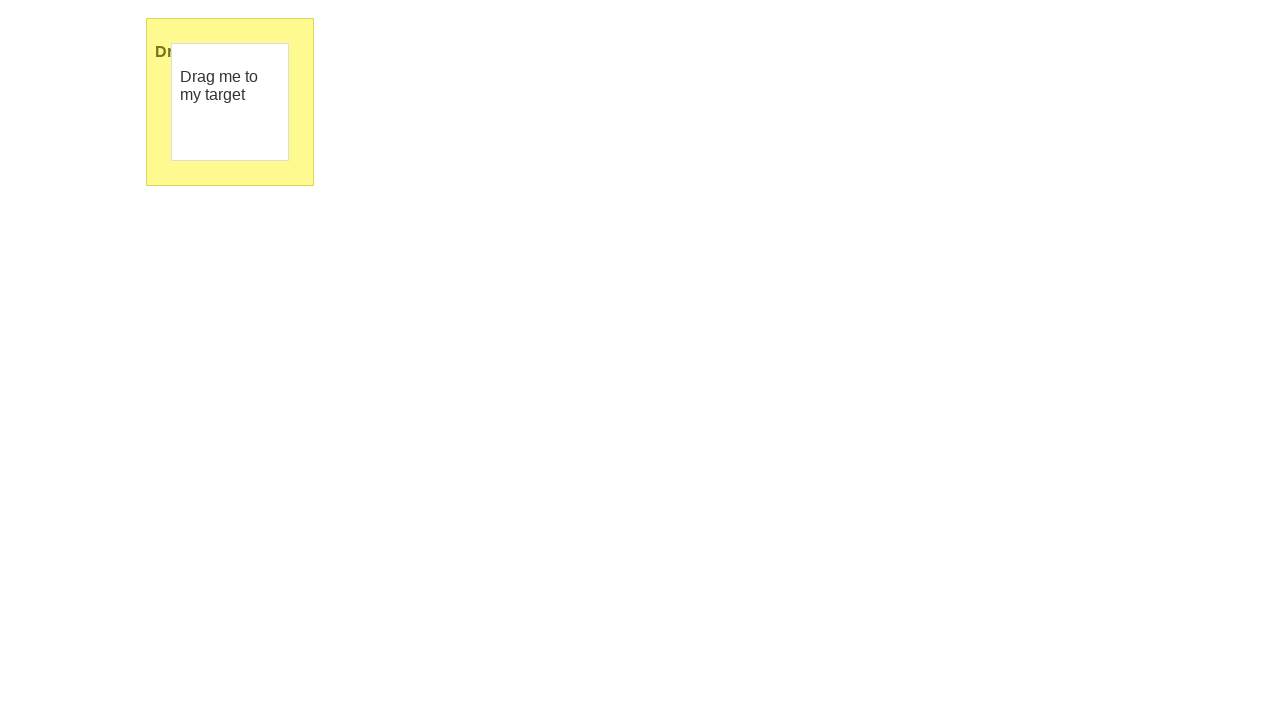